Tests right-click (context click) functionality on the Selenium website by performing a context click on the Downloads navigation element

Starting URL: https://www.selenium.dev/

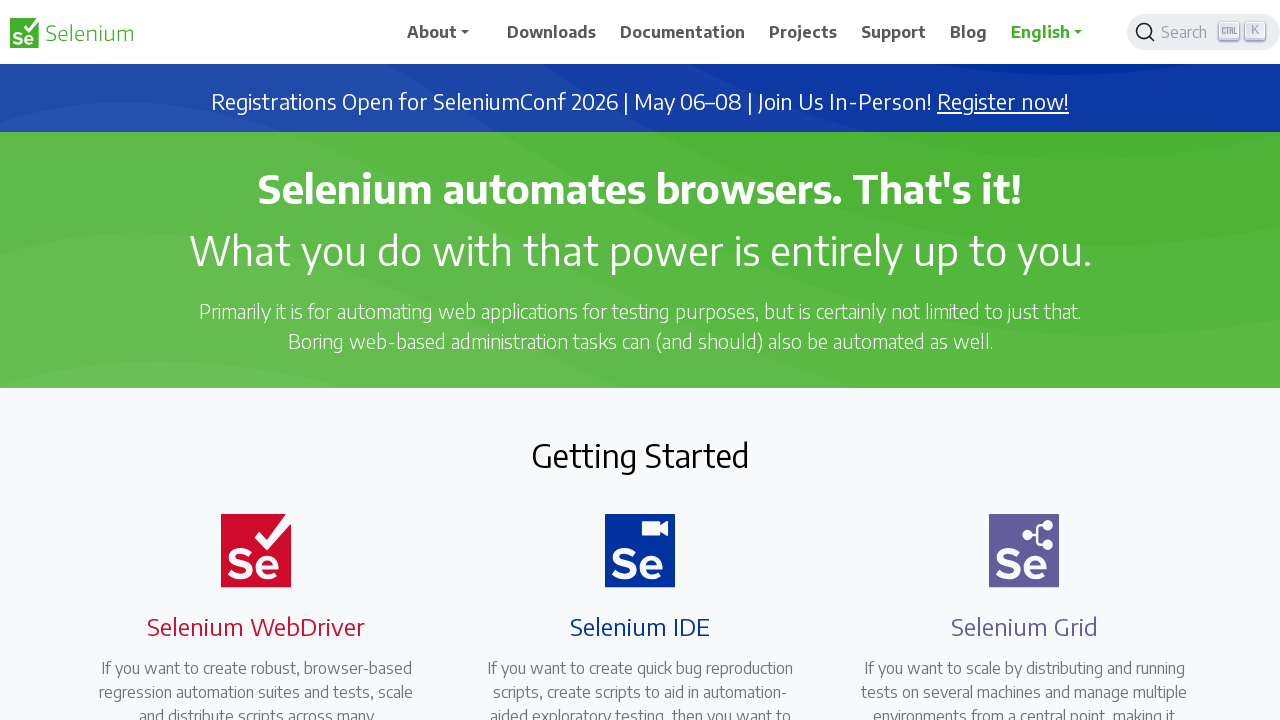

Located the Downloads navigation element
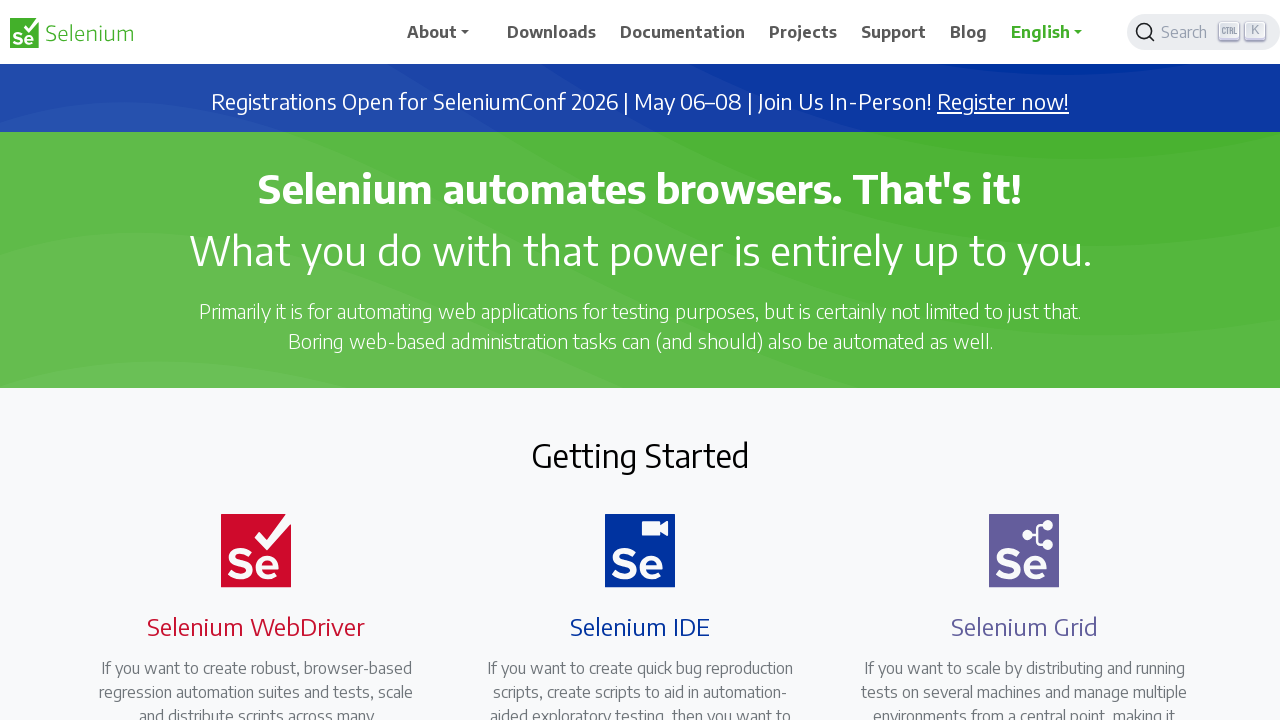

Performed right-click (context click) on Downloads element at (552, 32) on xpath=//span[text()='Downloads']
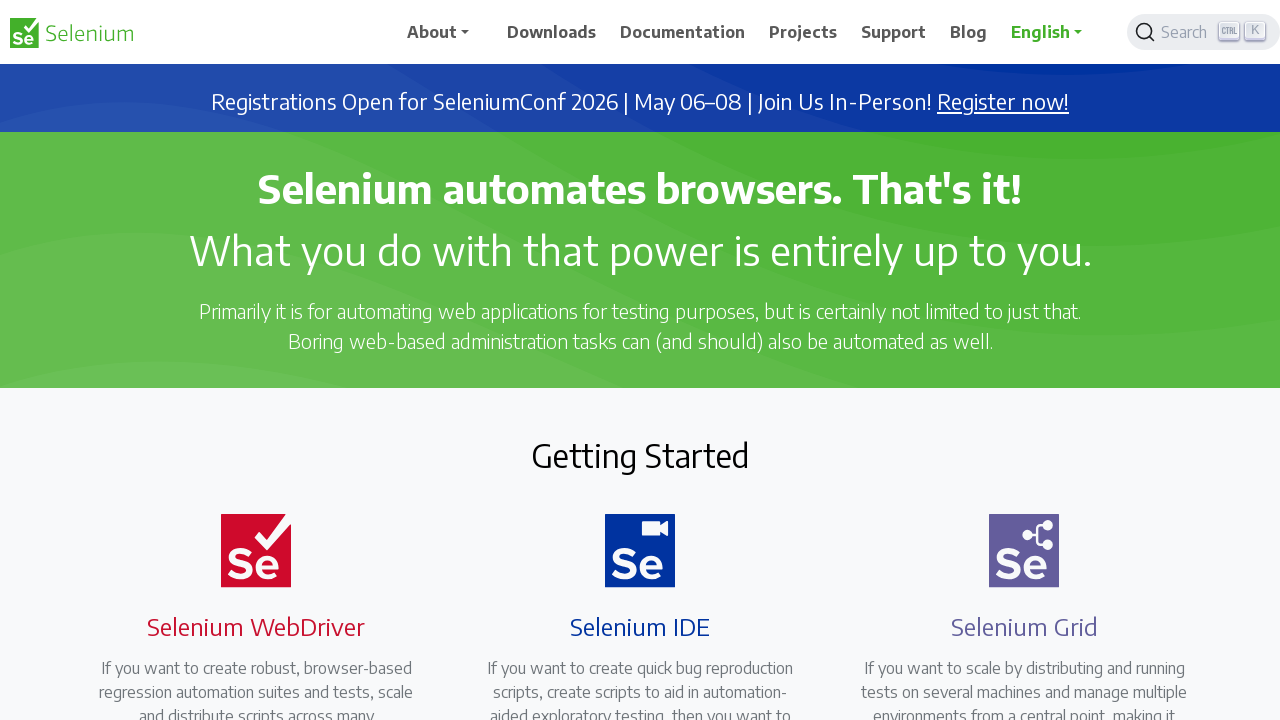

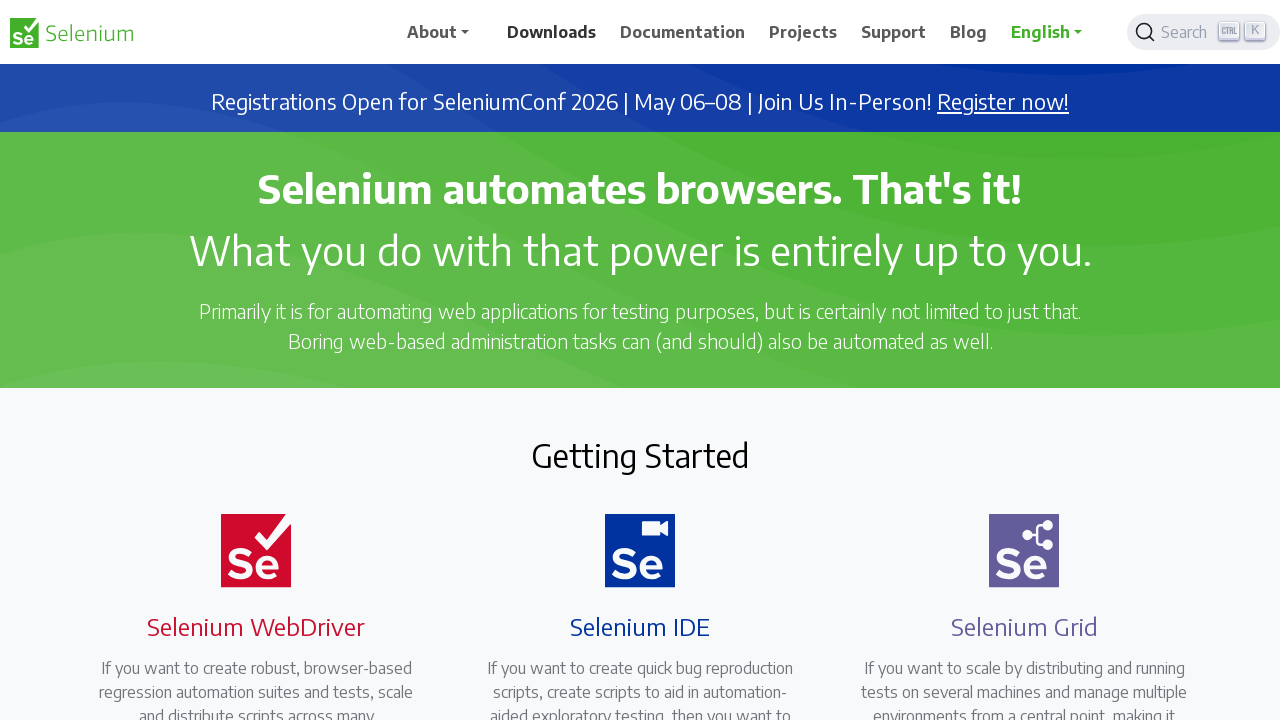